Tests browser window management methods including maximize, minimize, and fullscreen operations while verifying window position and size

Starting URL: https://techproeducation.com

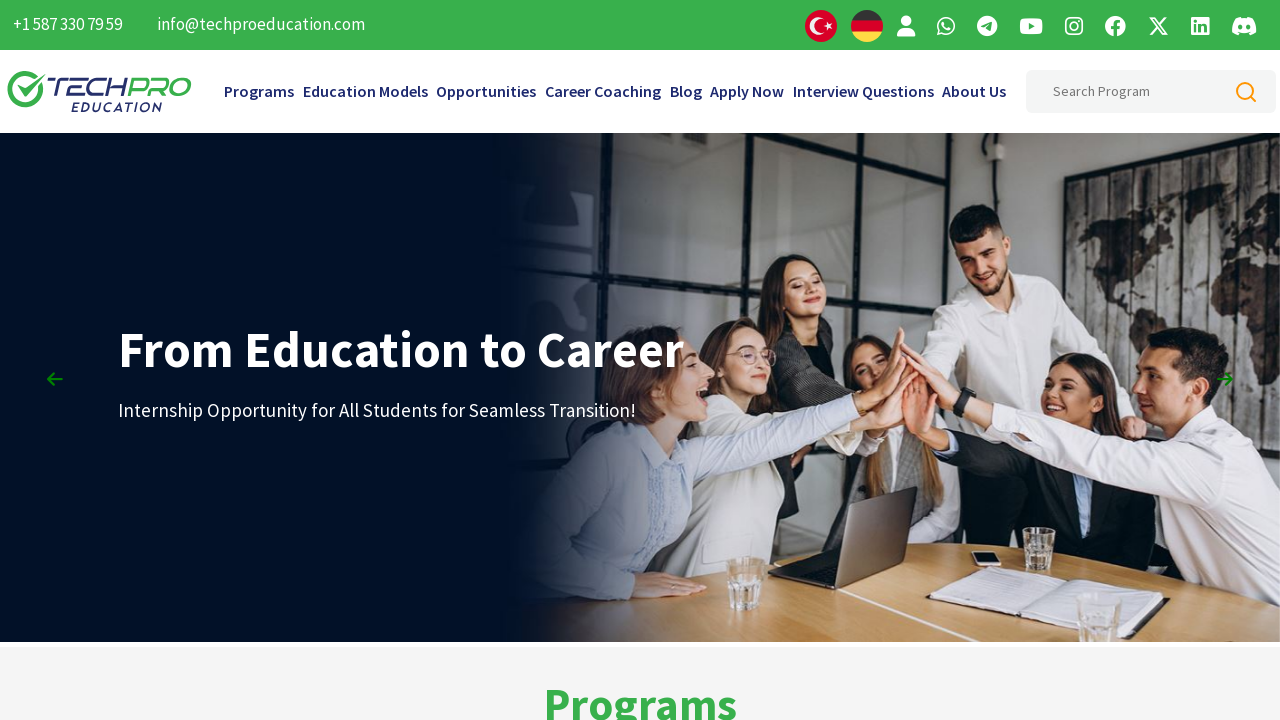

Set viewport to maximized dimensions (1920x1080)
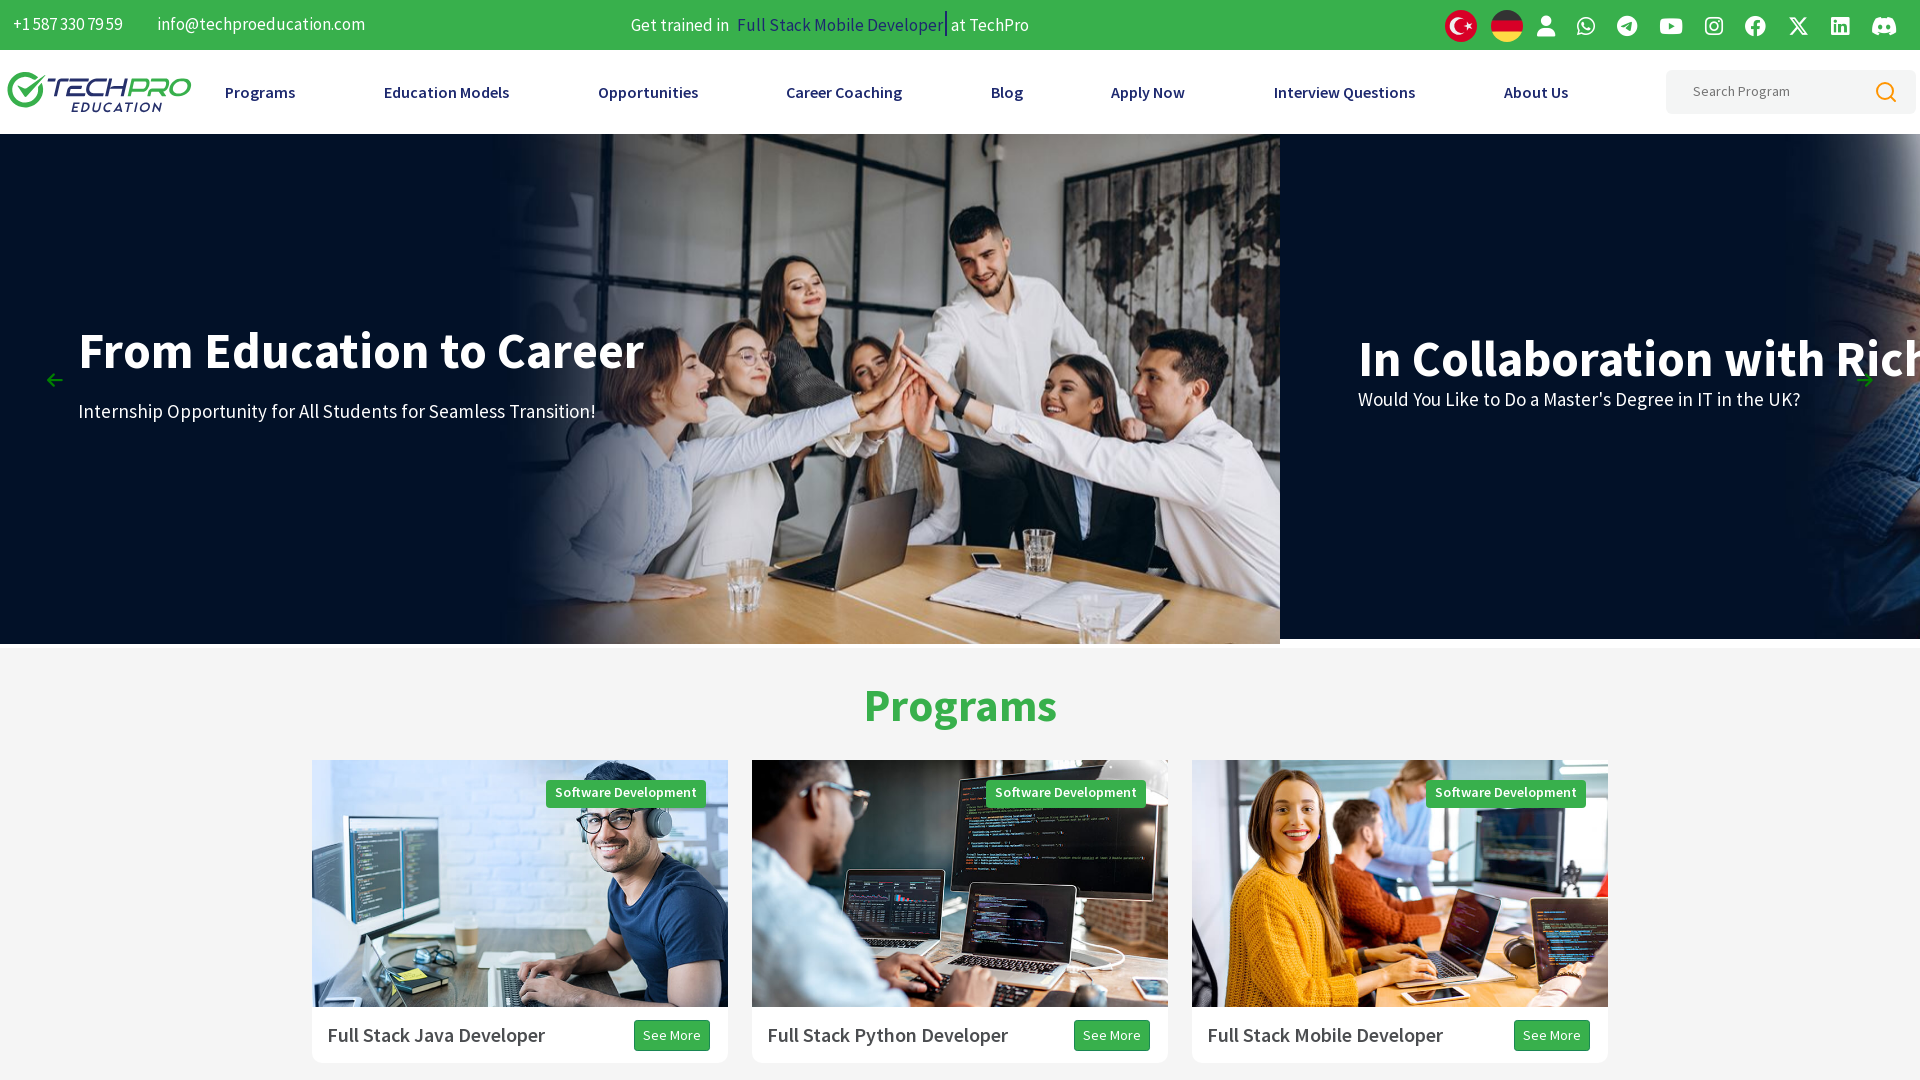

Waited 1 second to observe maximized window
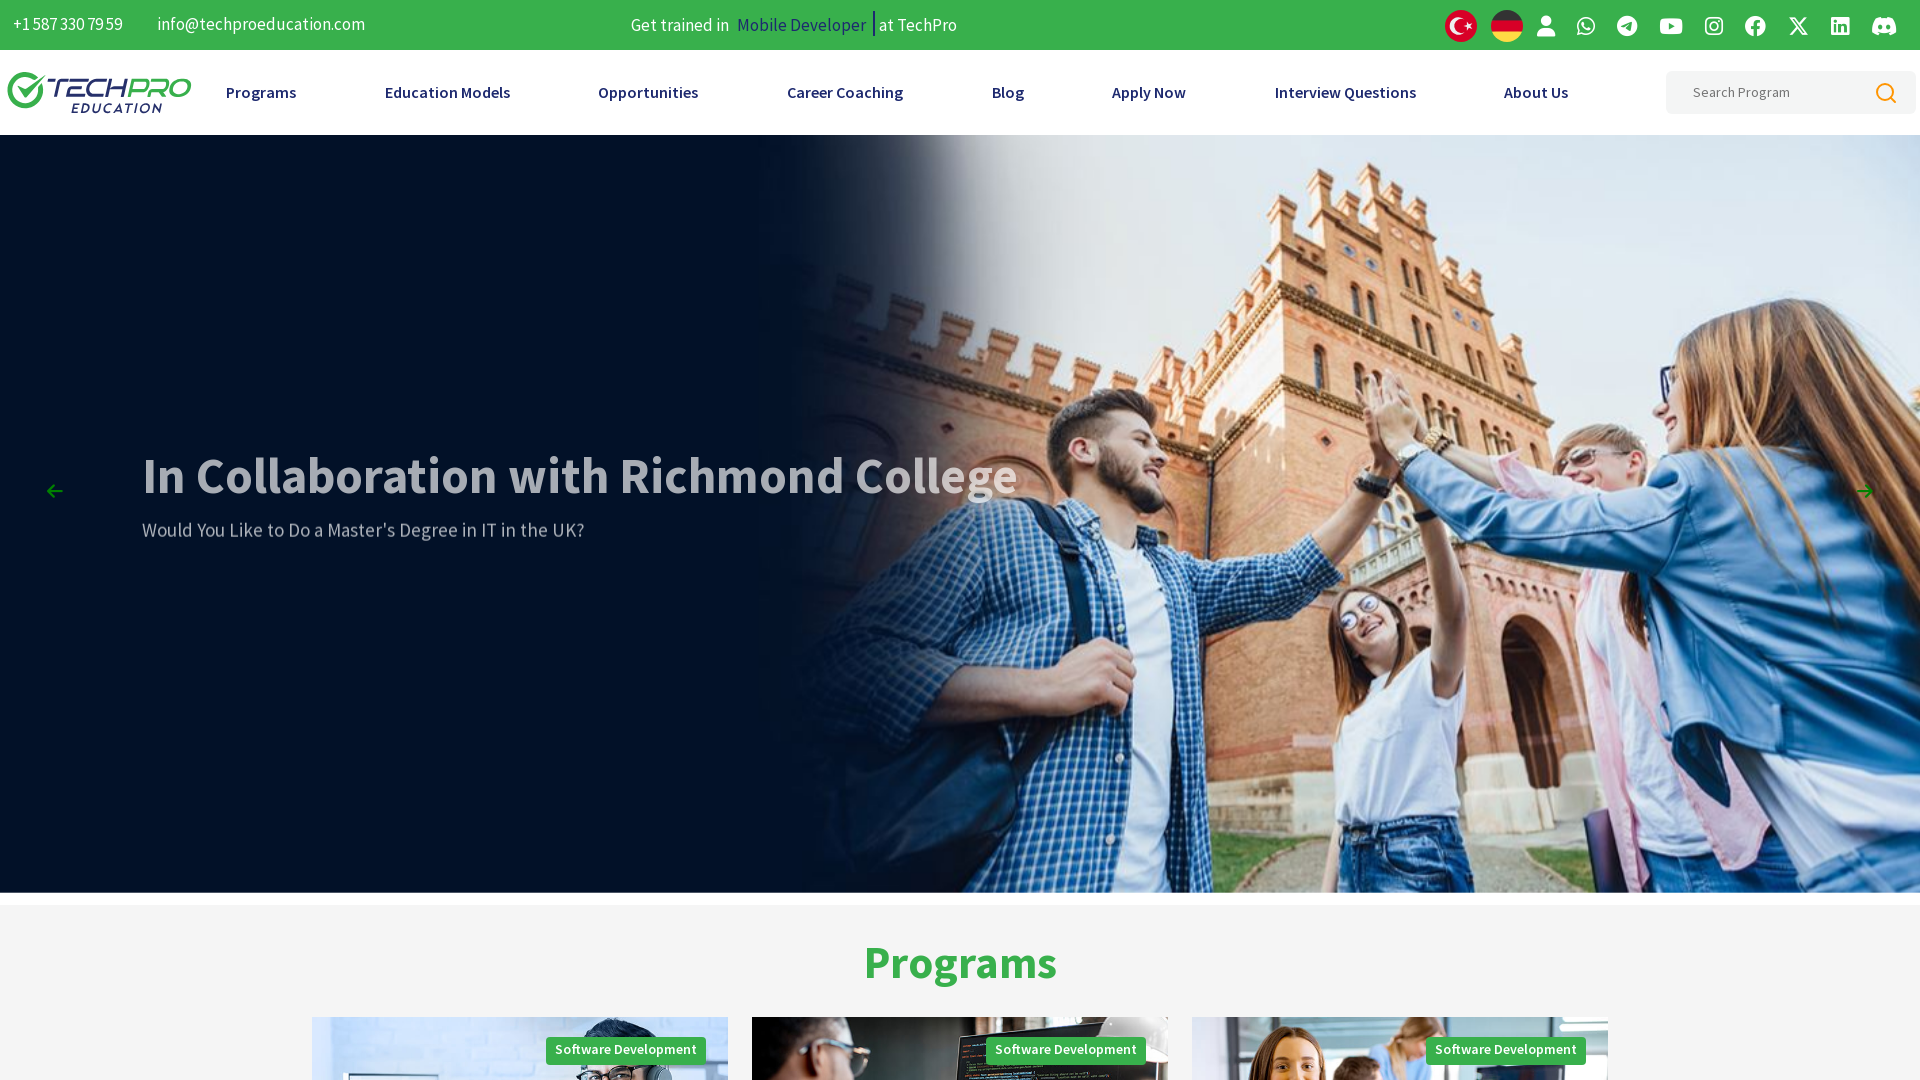

Set viewport to minimized dimensions (800x600)
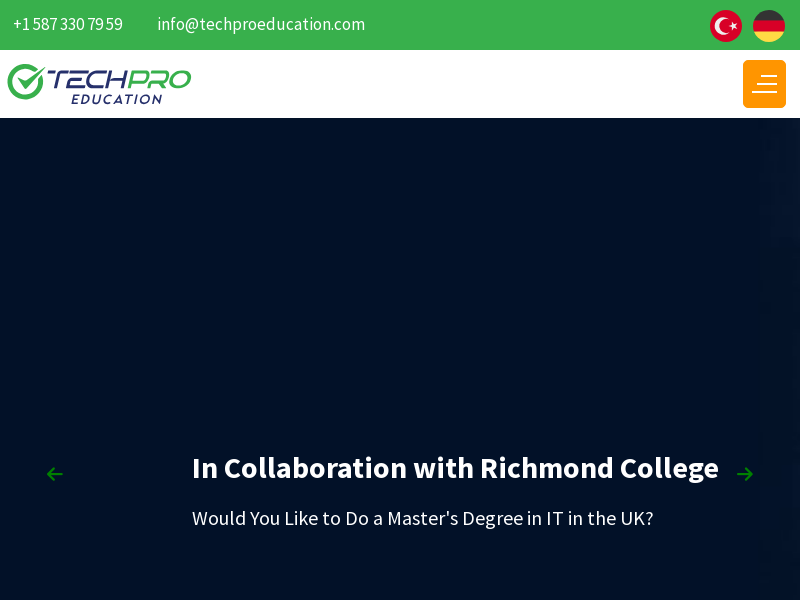

Waited 3 seconds to observe minimized window state
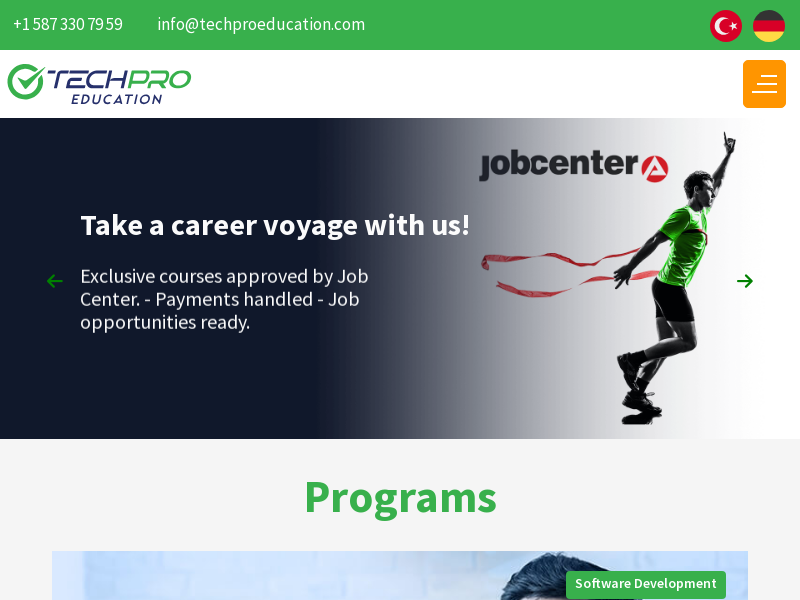

Set viewport to fullscreen-like dimensions (1920x1080)
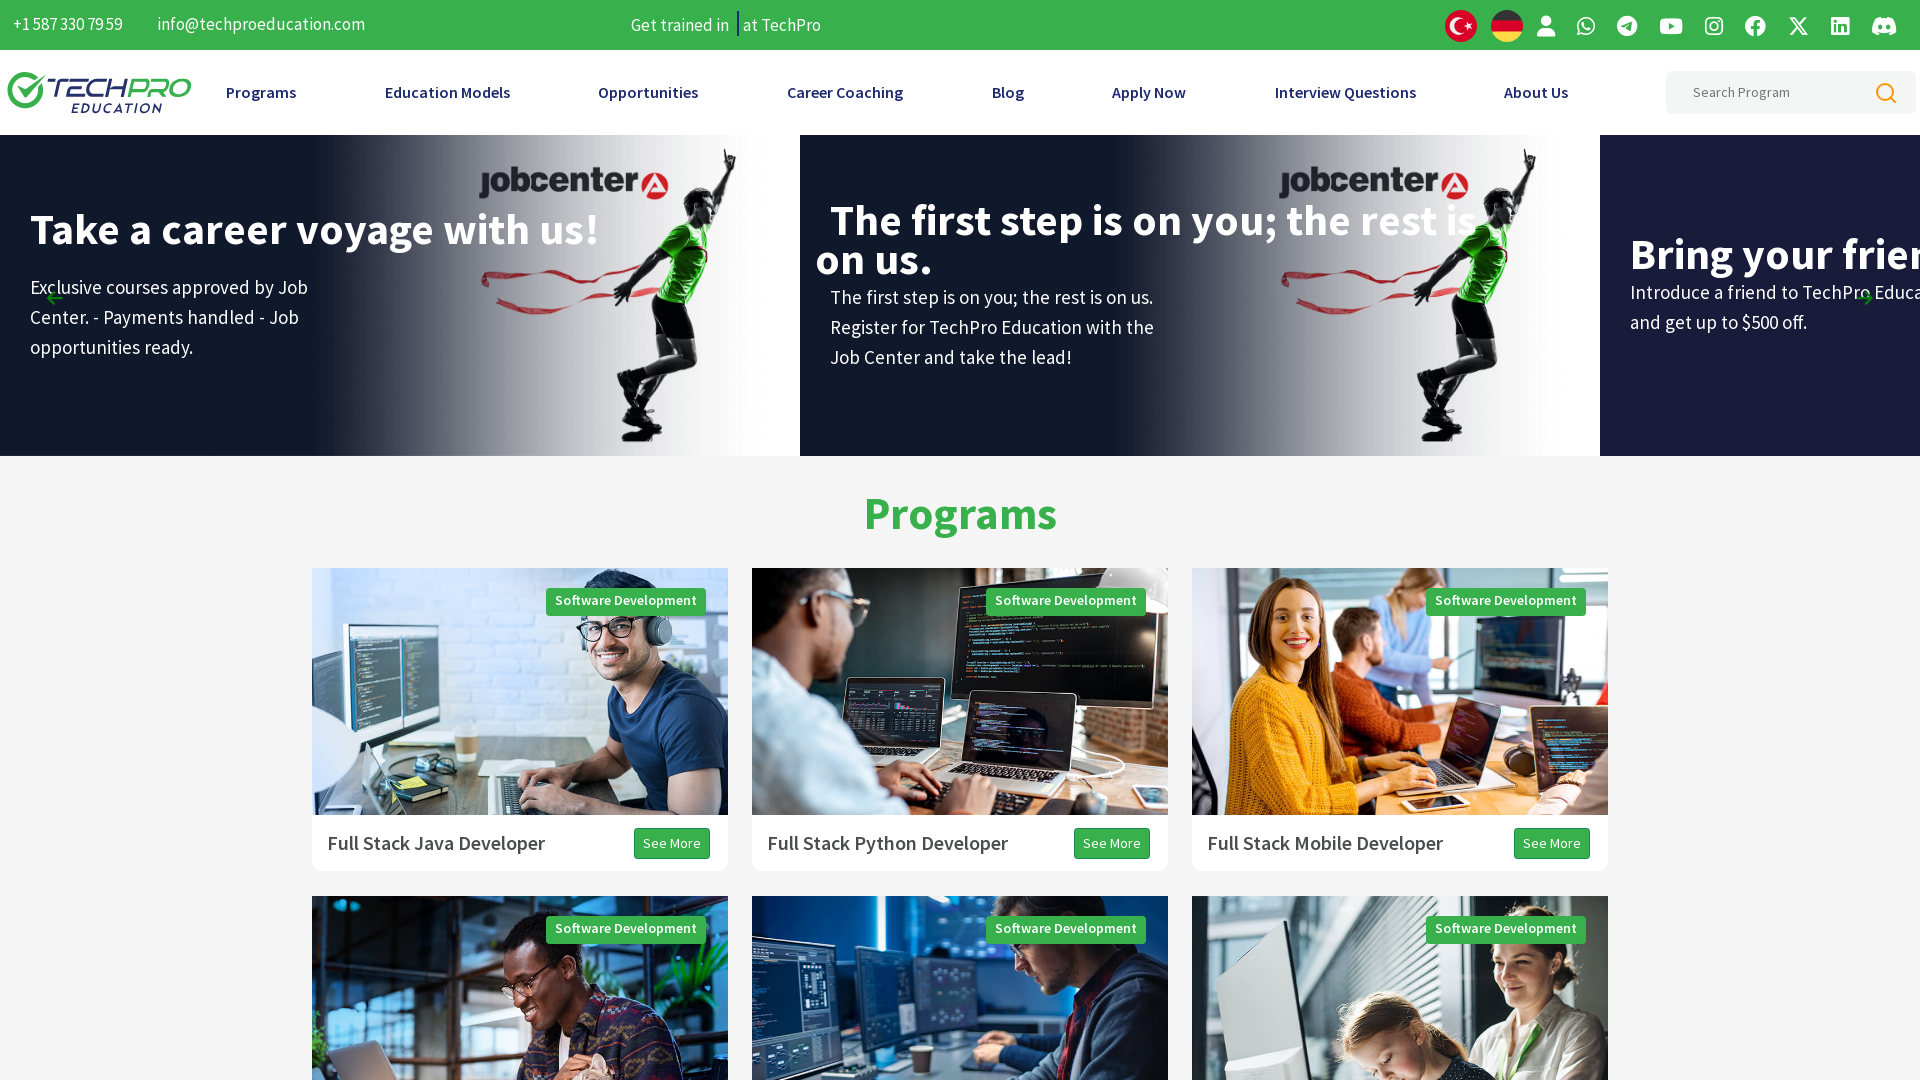

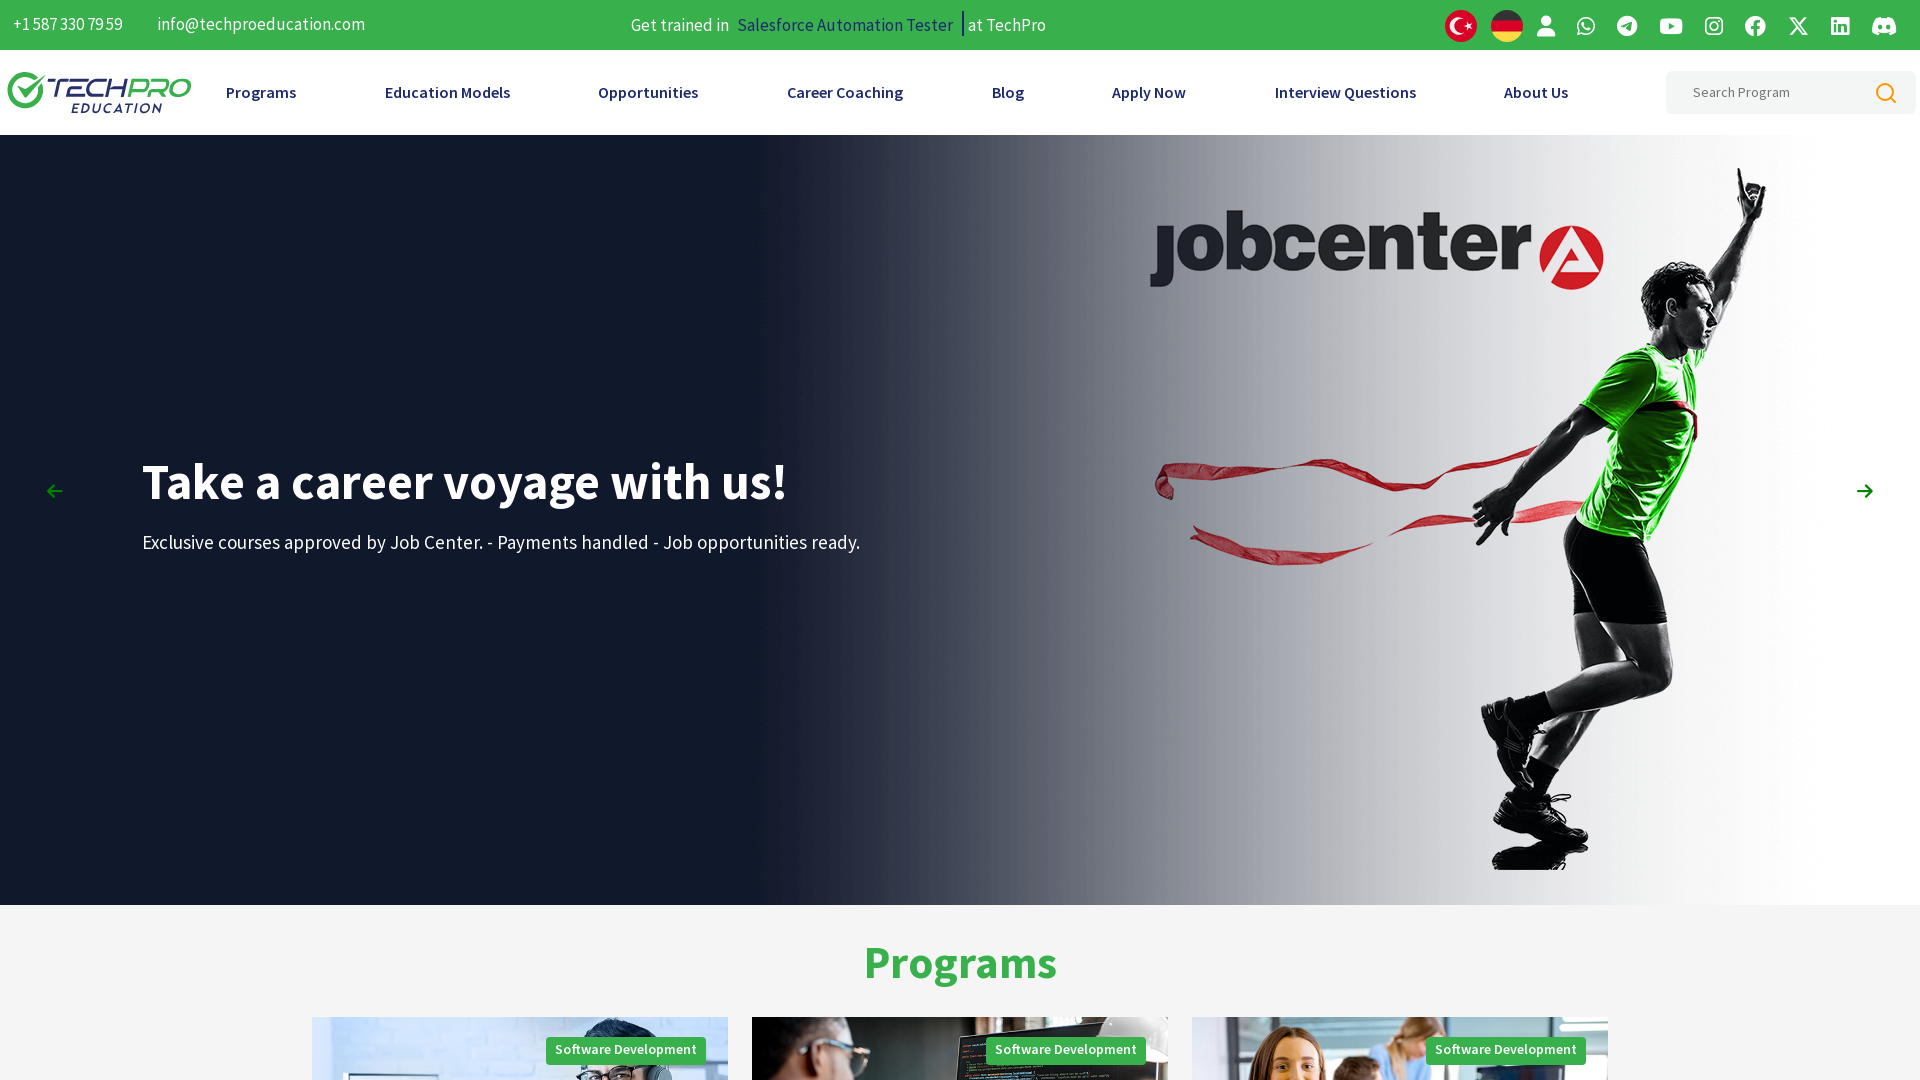